Tests dropdown functionality by selecting options using different methods (by index, by value, by visible text) and verifies the dropdown contains the expected number of options.

Starting URL: https://the-internet.herokuapp.com/dropdown

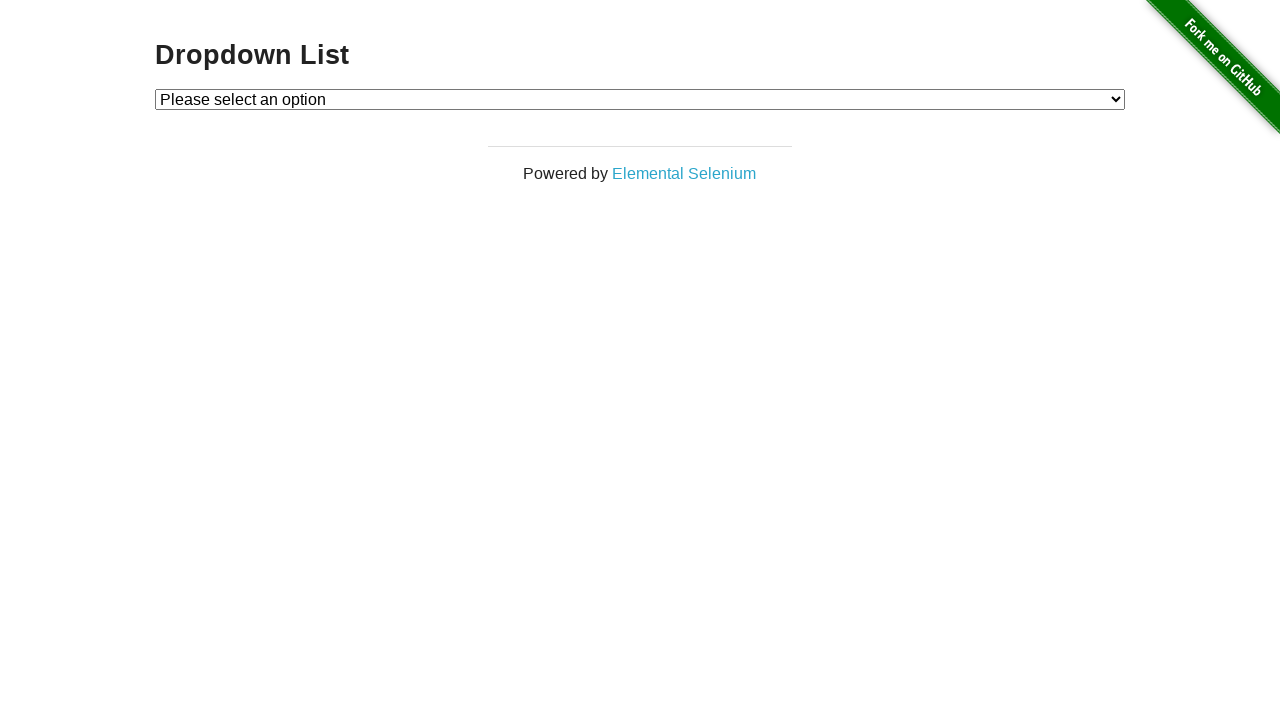

Selected Option 1 by index on #dropdown
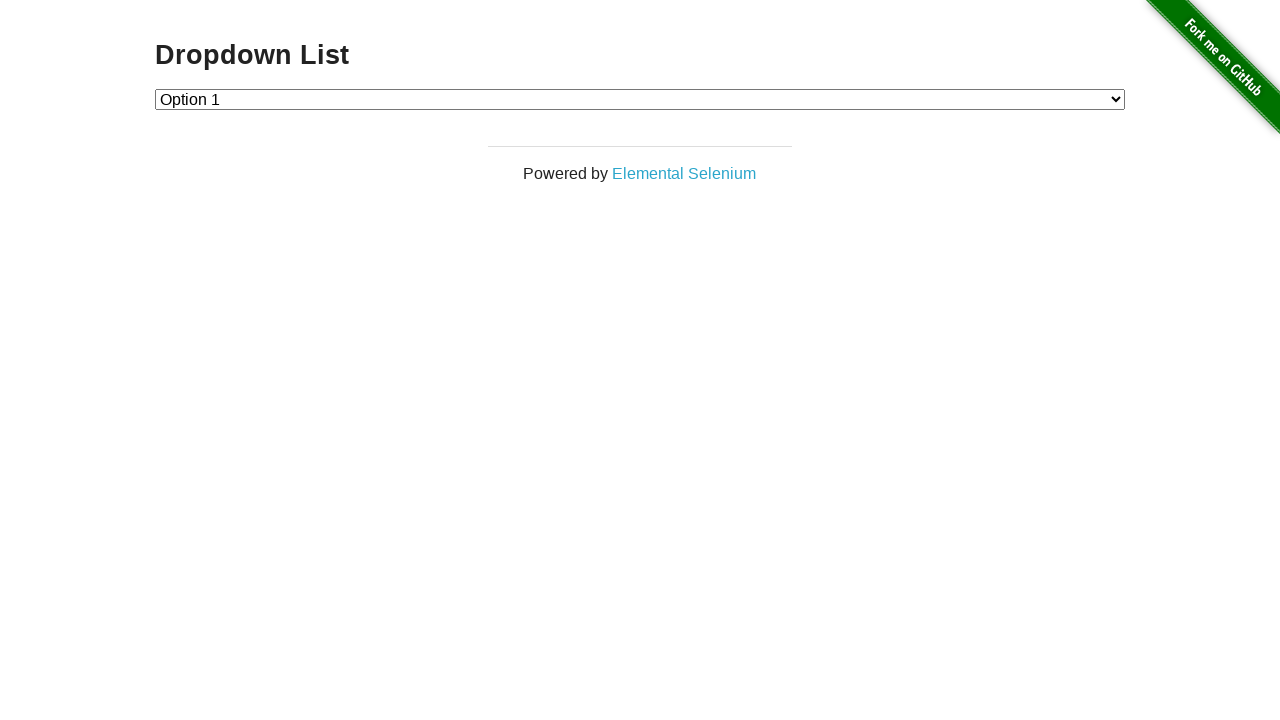

Selected Option 2 by value on #dropdown
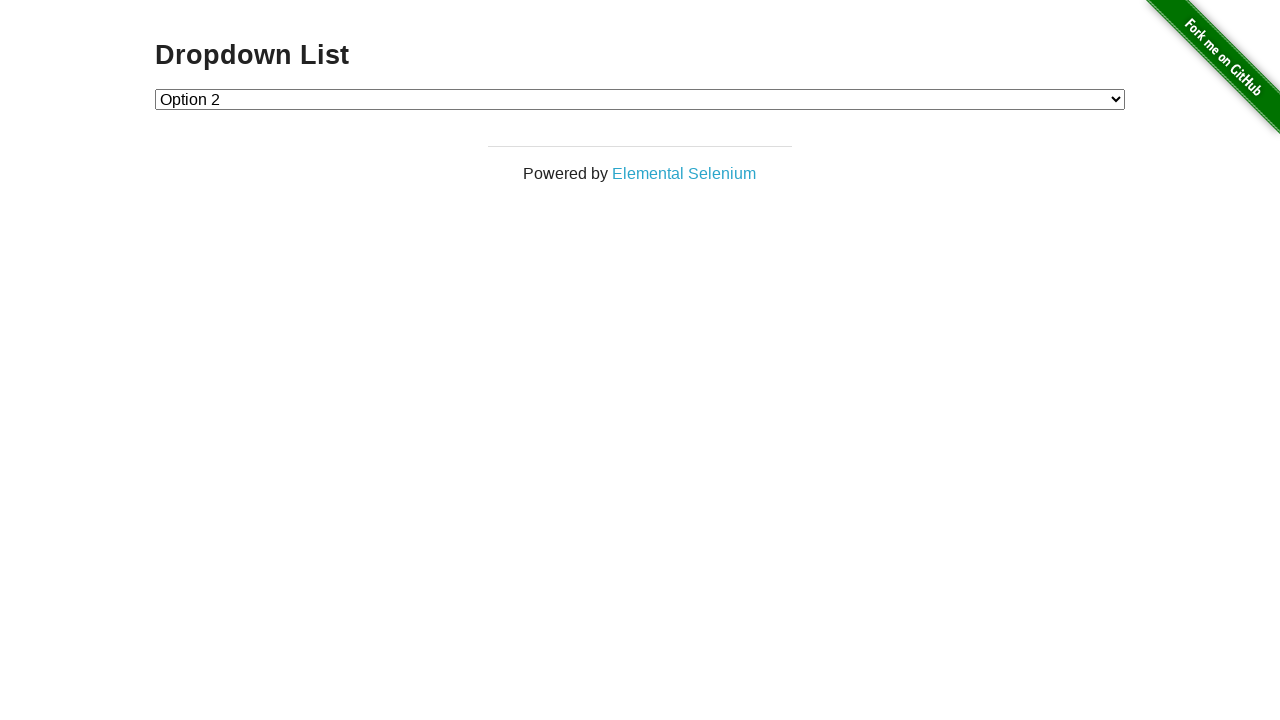

Selected Option 1 by visible text on #dropdown
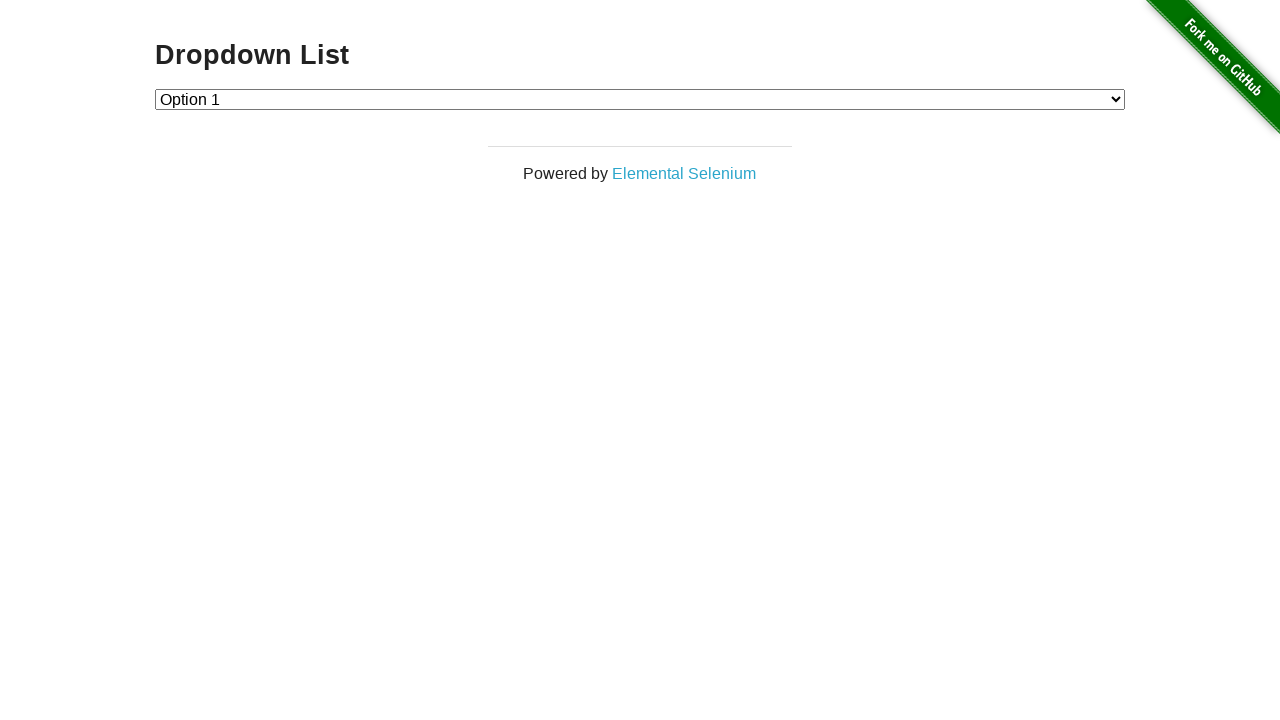

Verified dropdown exists and loaded
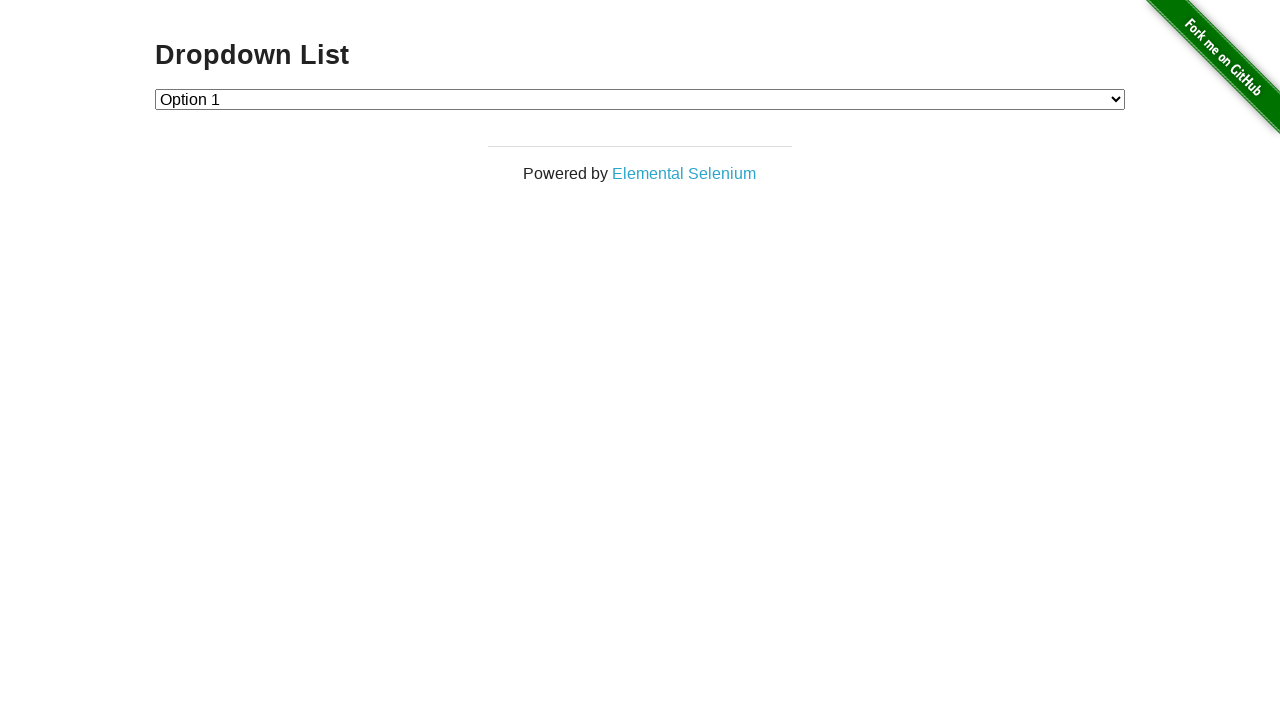

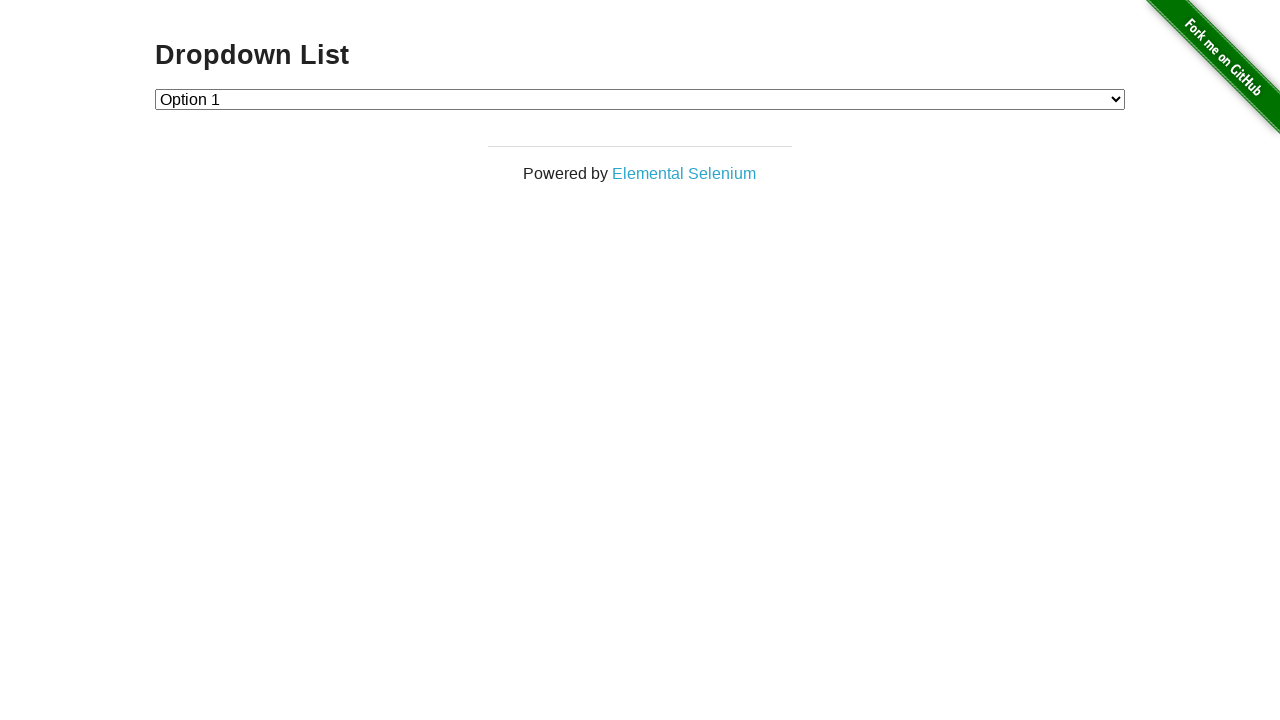